Navigates to the AmIUnique fingerprinting demonstration page and waits for content to load

Starting URL: https://amiunique.org/fp

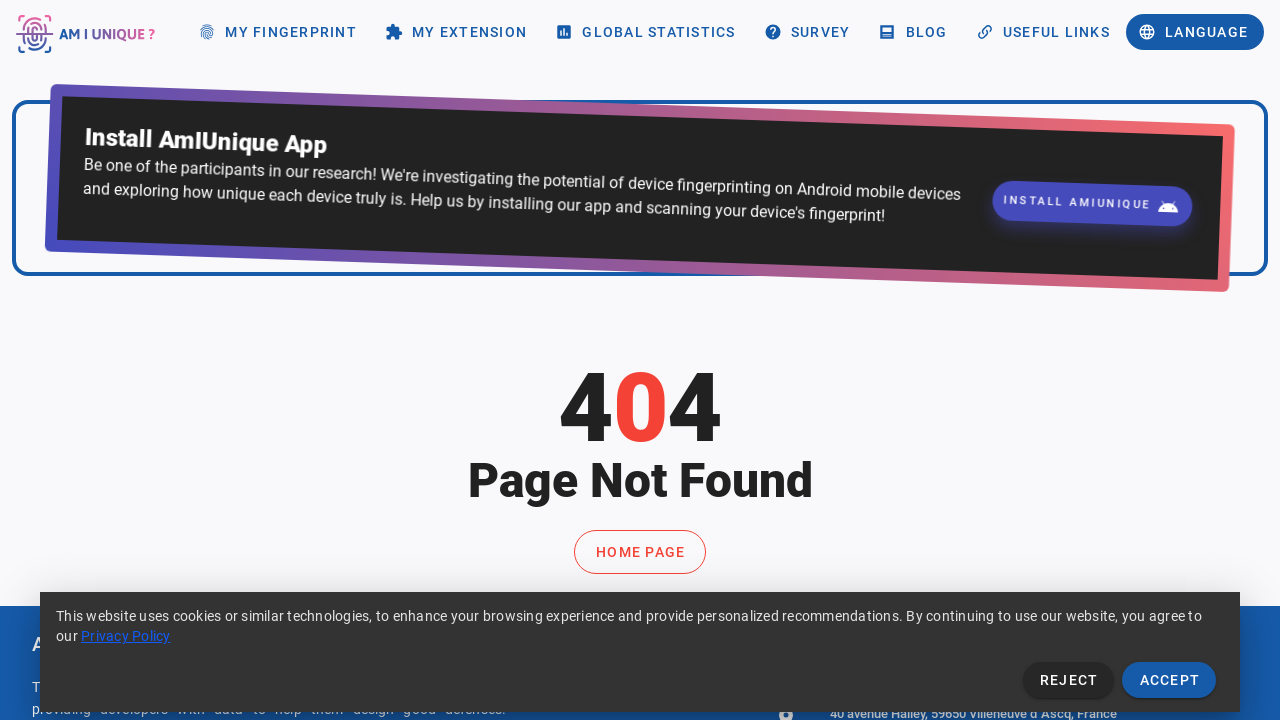

Navigated to AmIUnique fingerprinting demonstration page
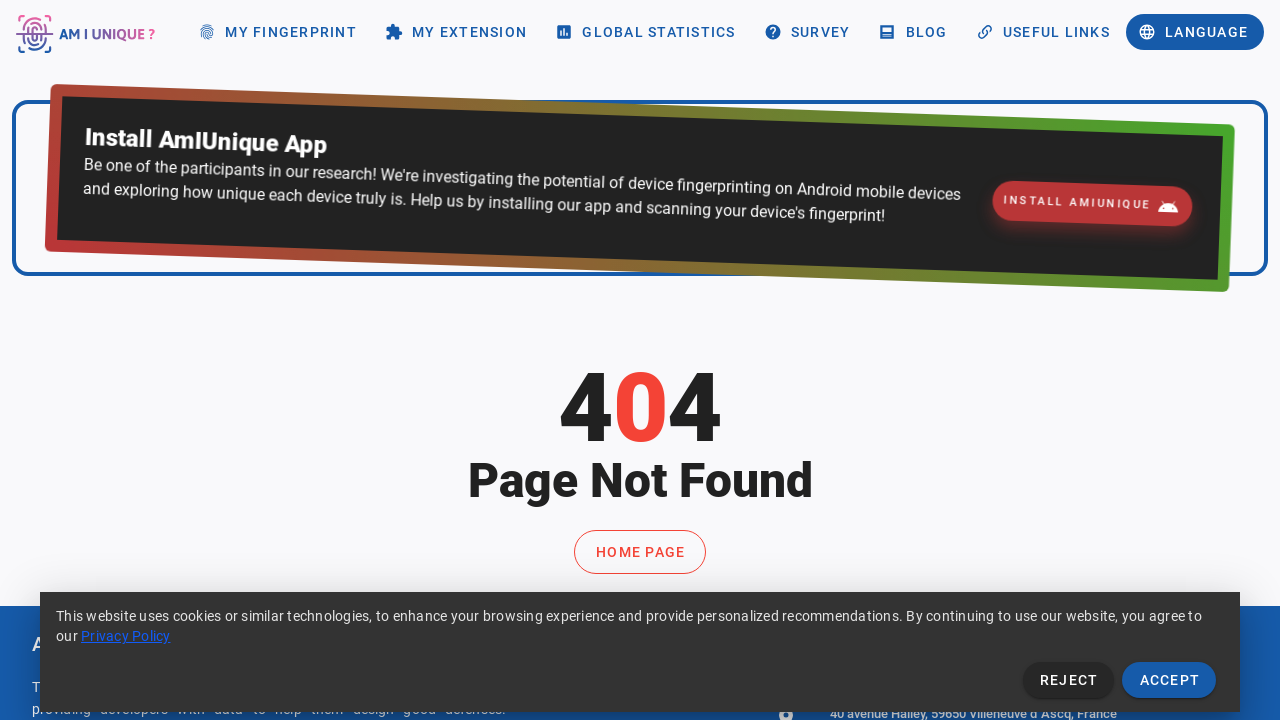

Waited for DOM content to load on AmIUnique page
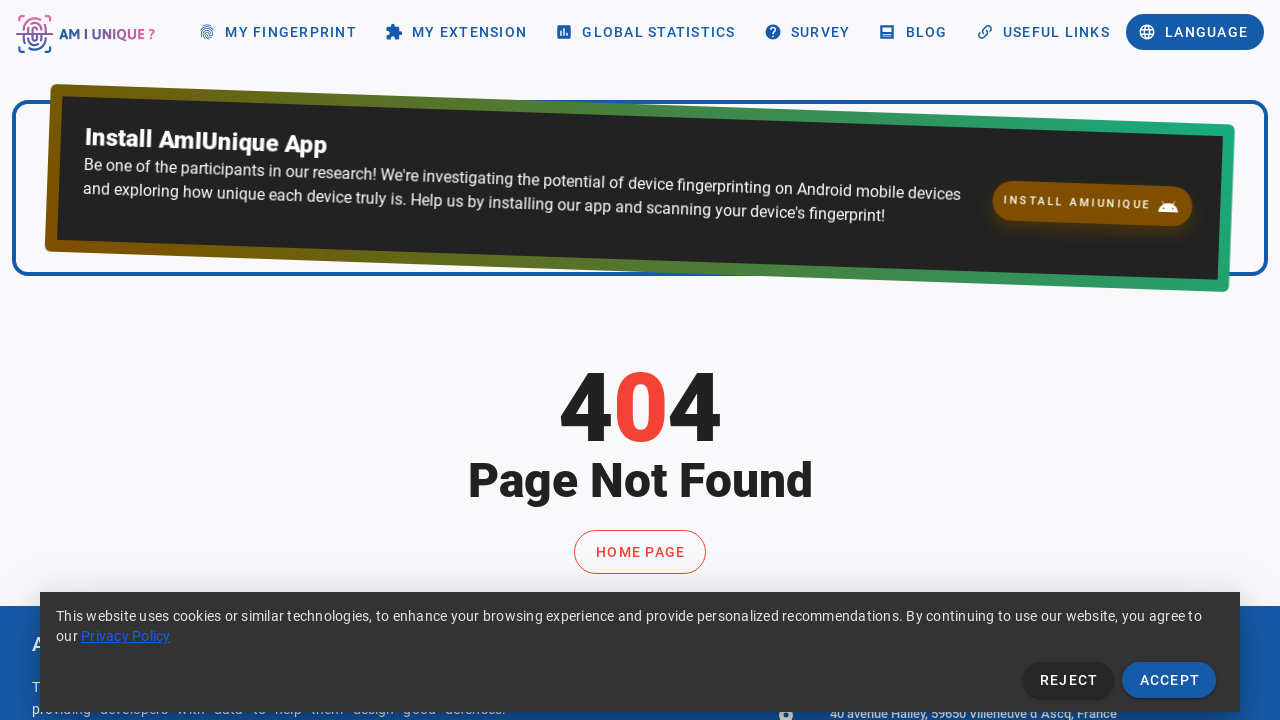

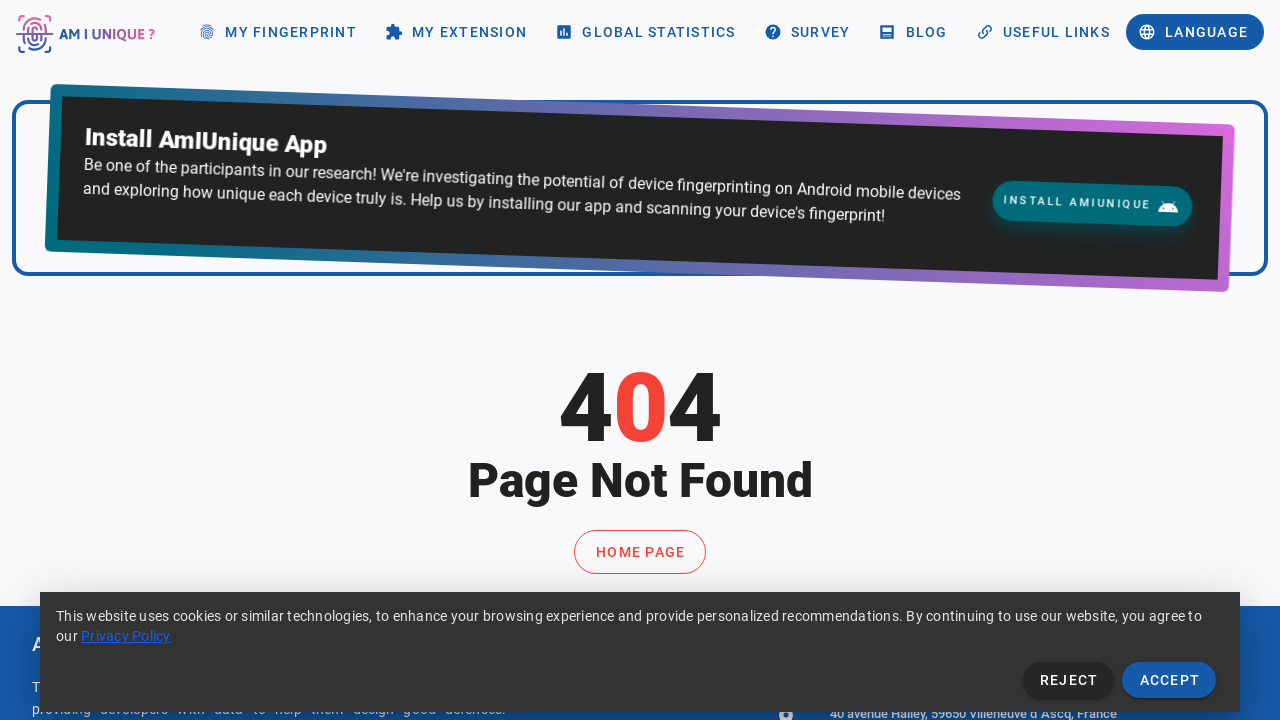